Tests checkbox interaction by clicking multiple checkboxes and verifying their selection states

Starting URL: https://www.automationtestinginsider.com/2019/08/textarea-textarea-element-defines-multi.html

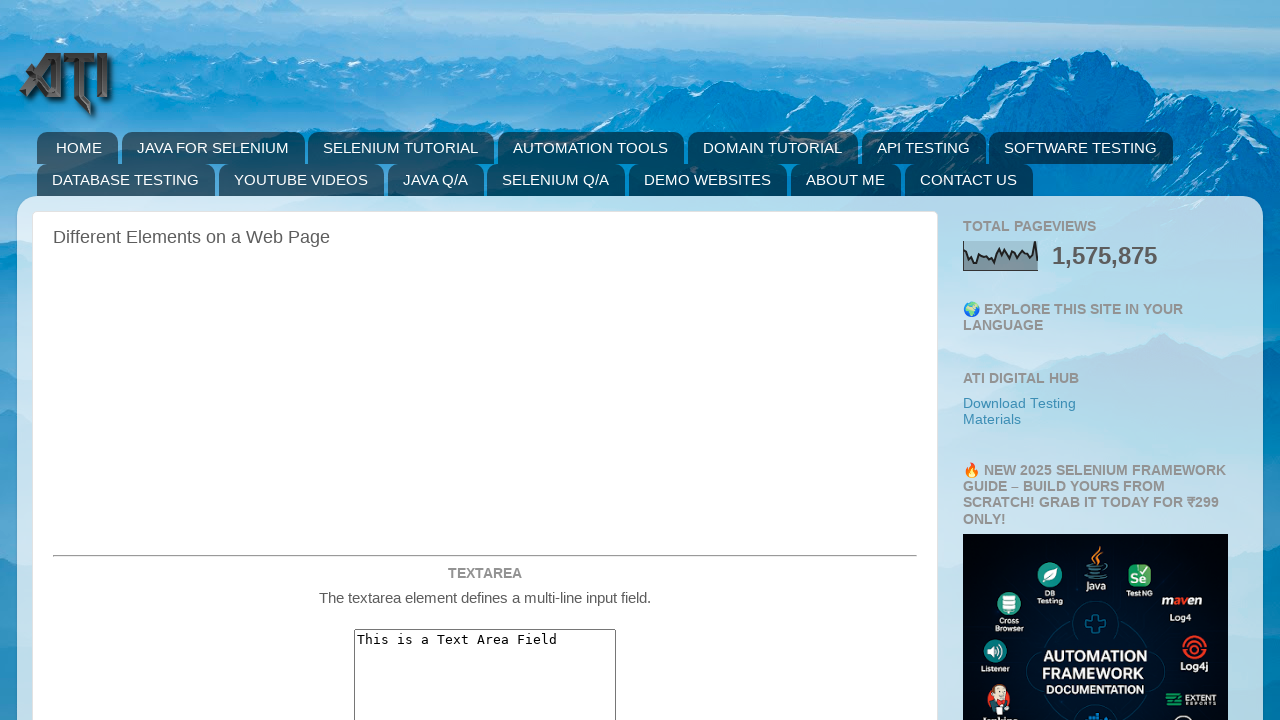

Clicked first checkbox (Checkbox1) at (446, 360) on xpath=//input[@name='Checkbox1']
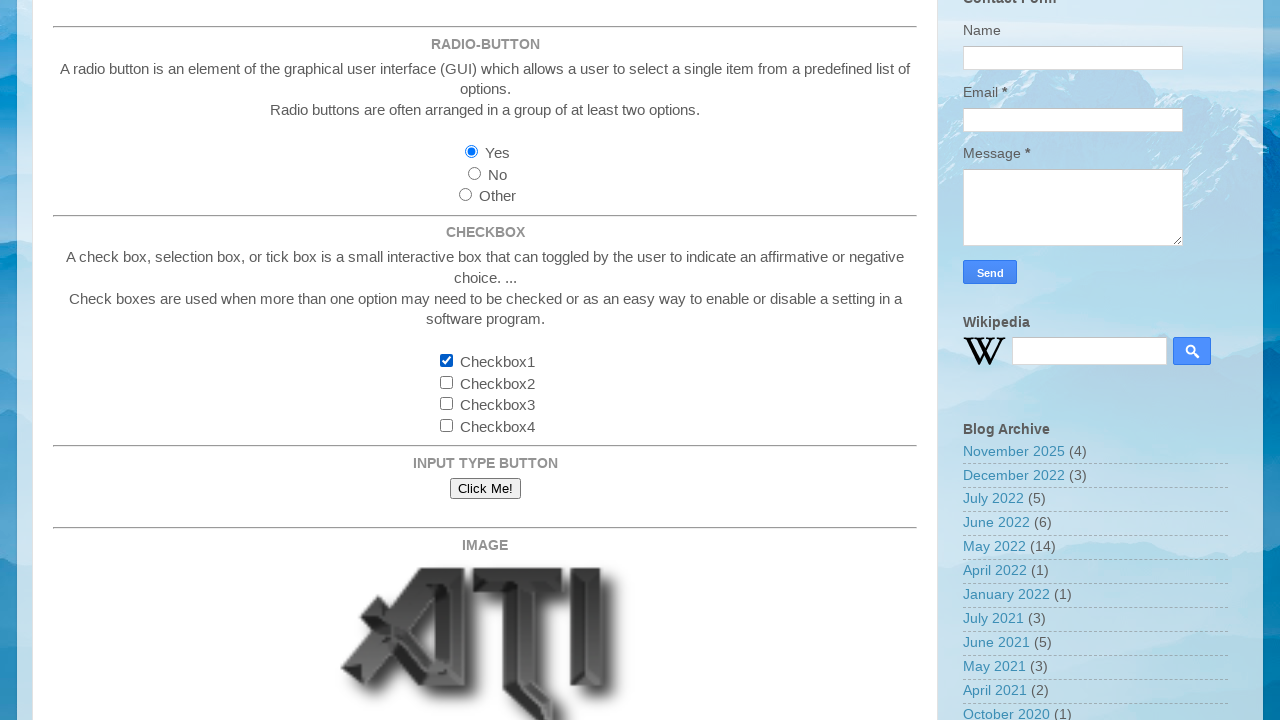

Waited 1000ms for action to complete
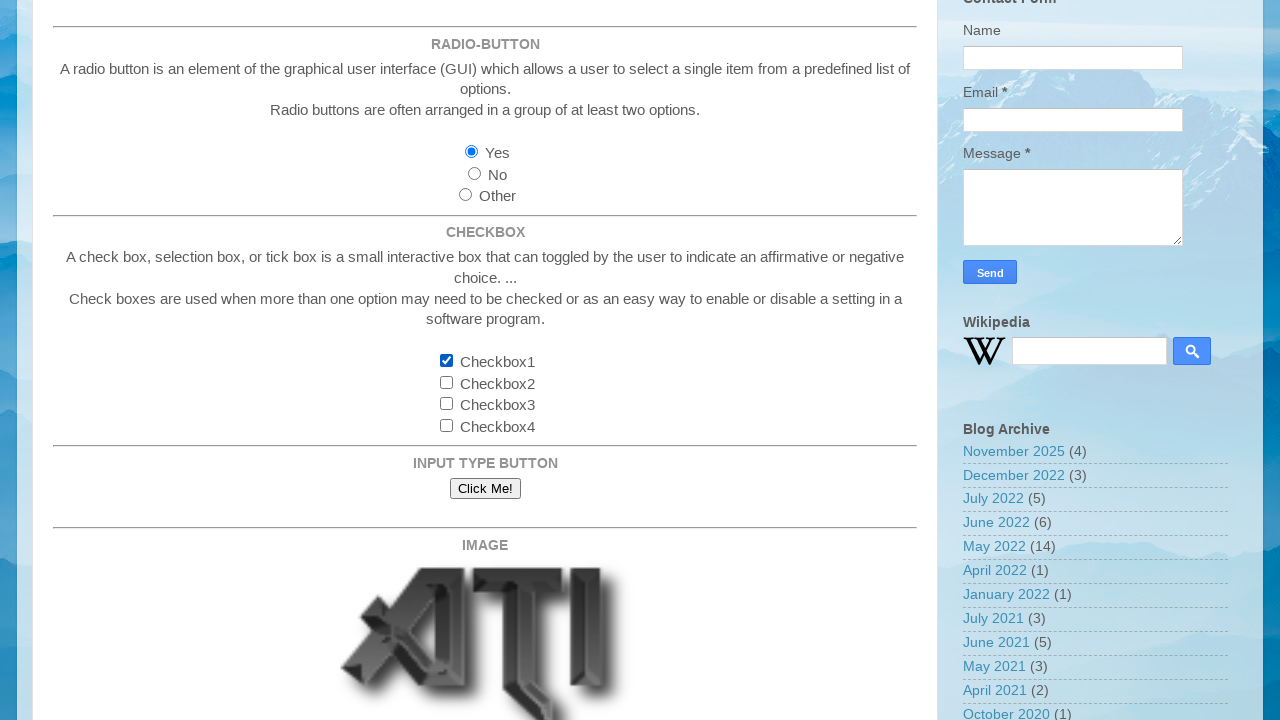

Clicked second checkbox (Checkbox2) at (446, 382) on xpath=//input[@name='Checkbox2']
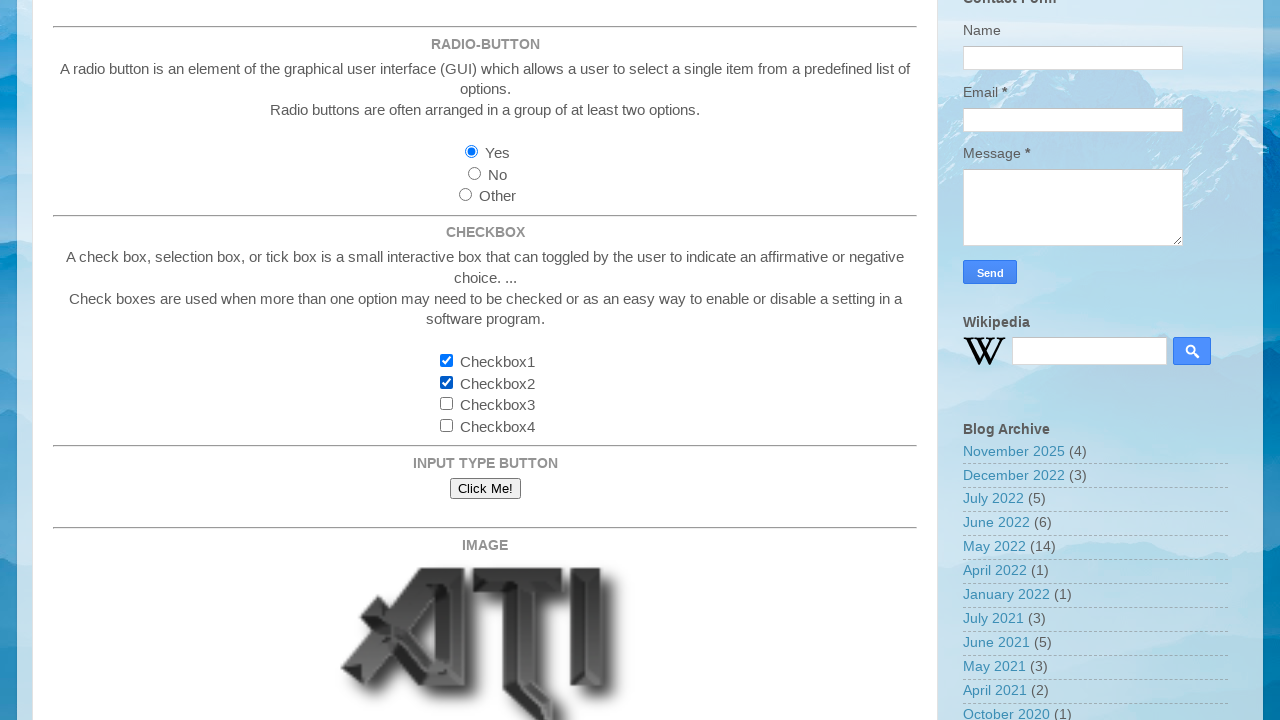

Verified Checkbox1 is selected
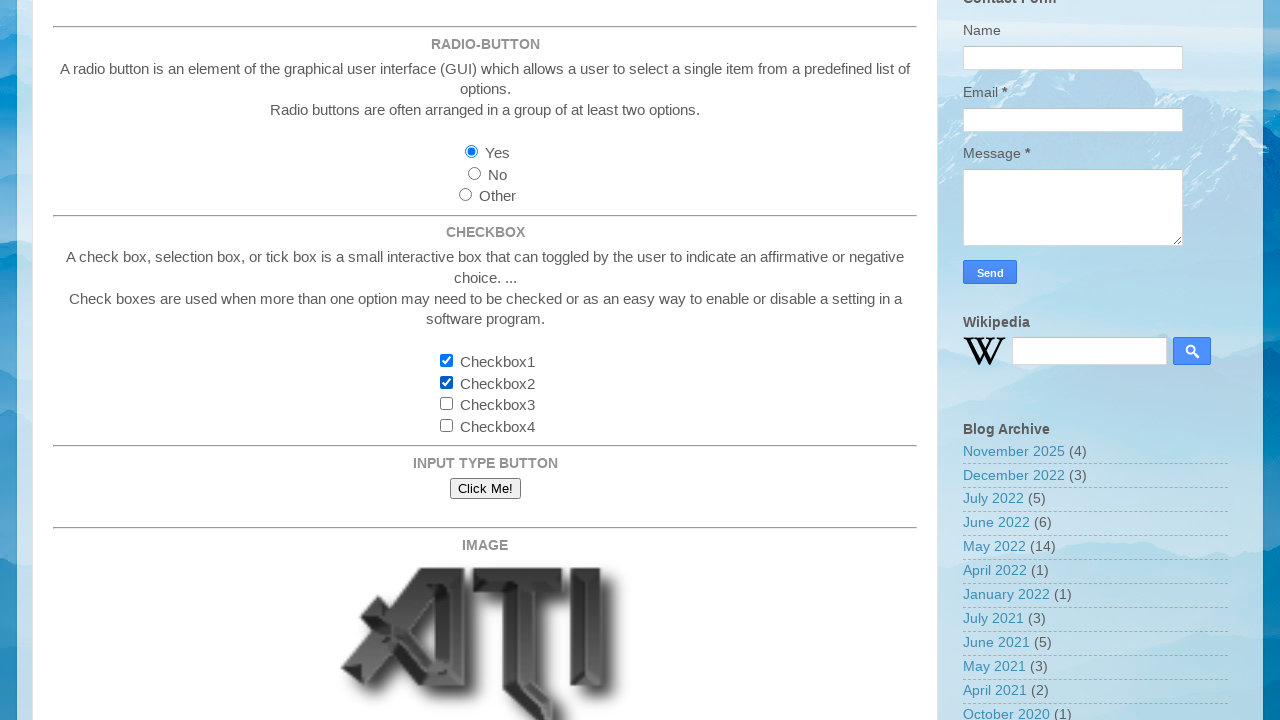

Verified Checkbox2 is selected
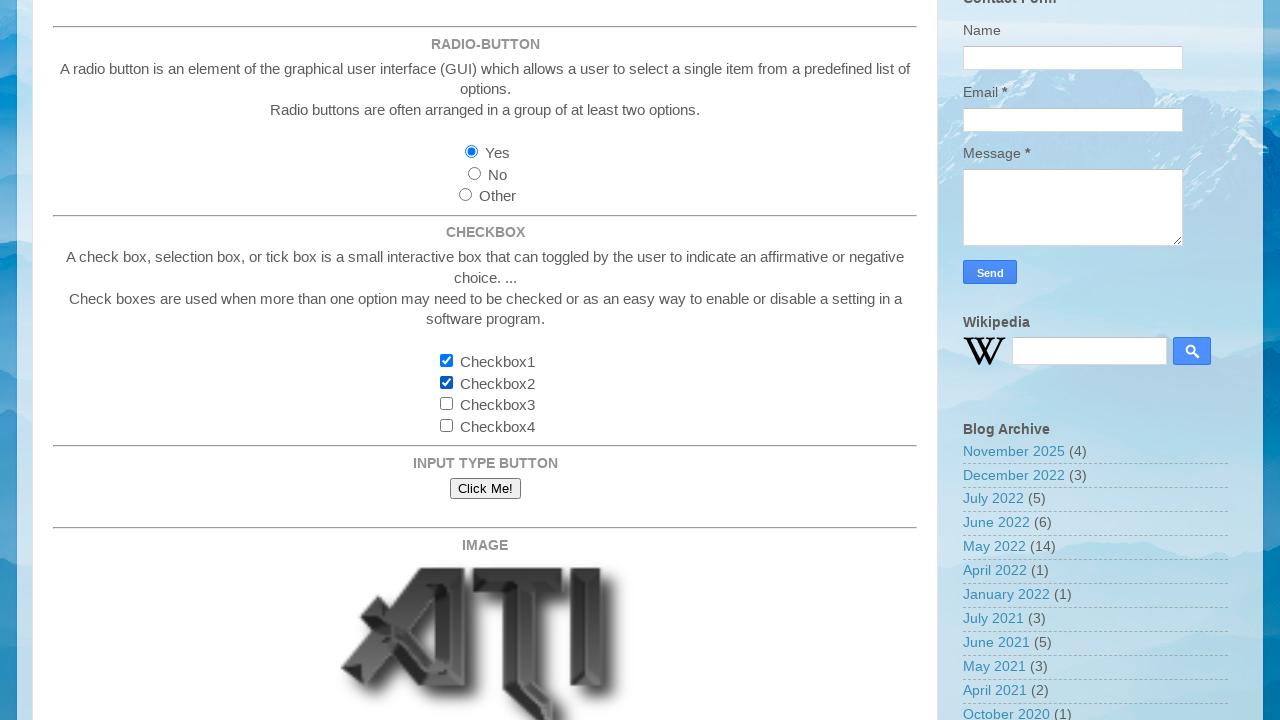

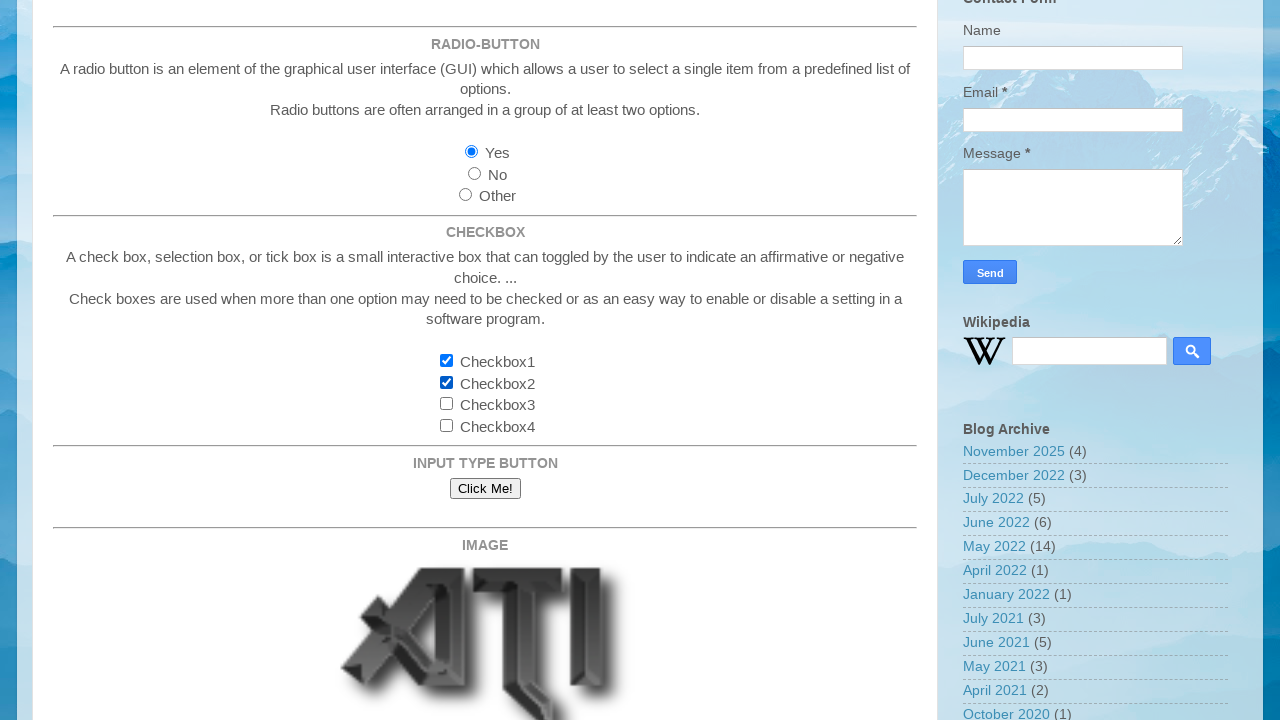